Tests drag and drop functionality by dragging an element and dropping it onto another element within an iframe

Starting URL: http://jqueryui.com/droppable/

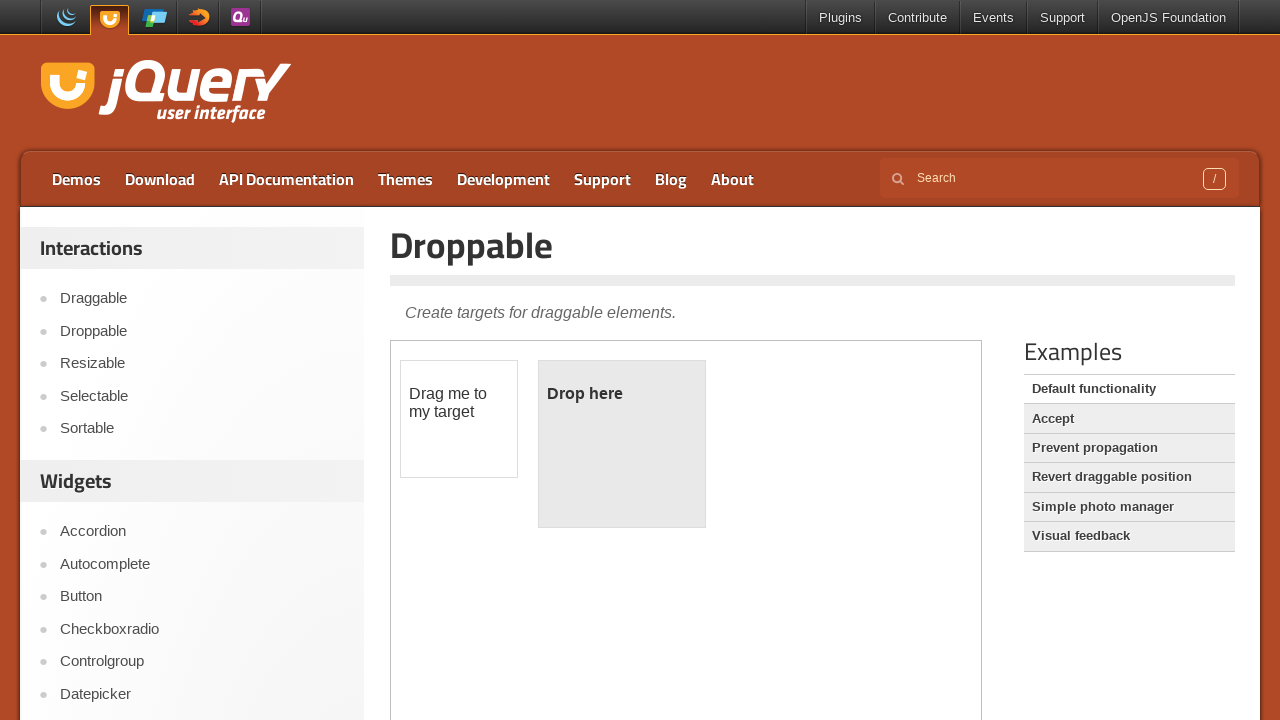

Waited for draggable element to load in iframe
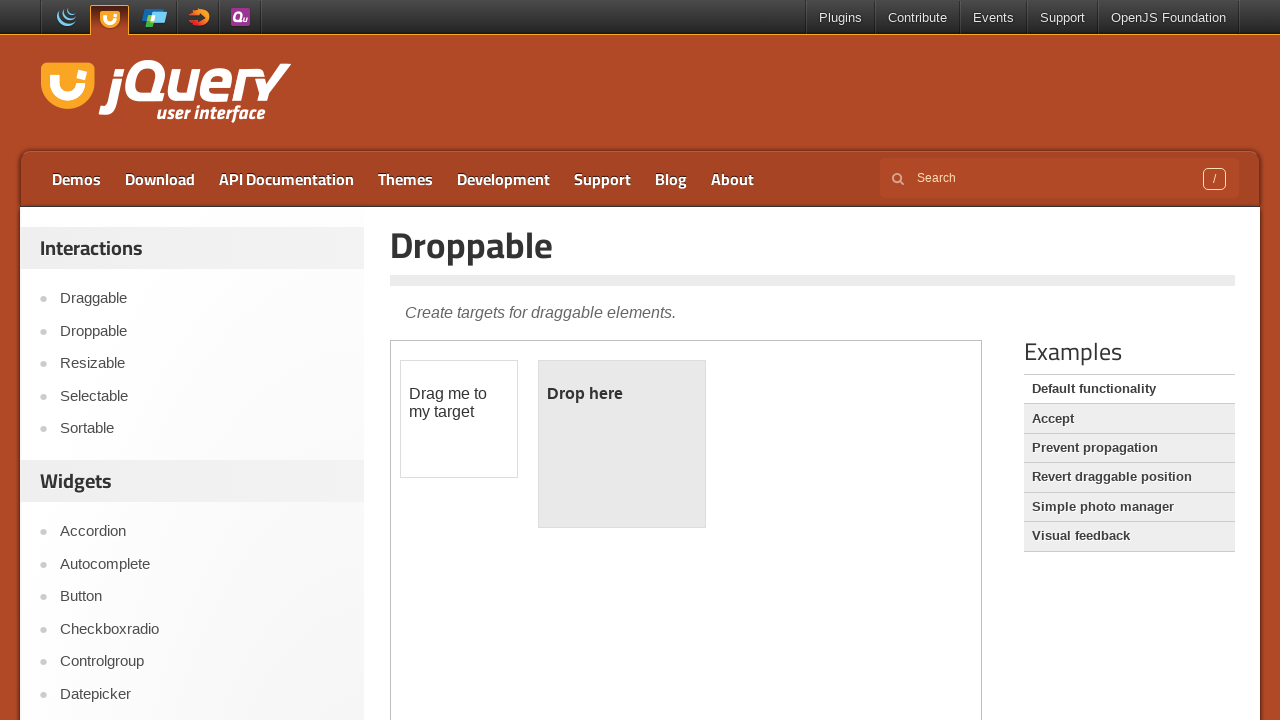

Retrieved the iframe frame object (index 1)
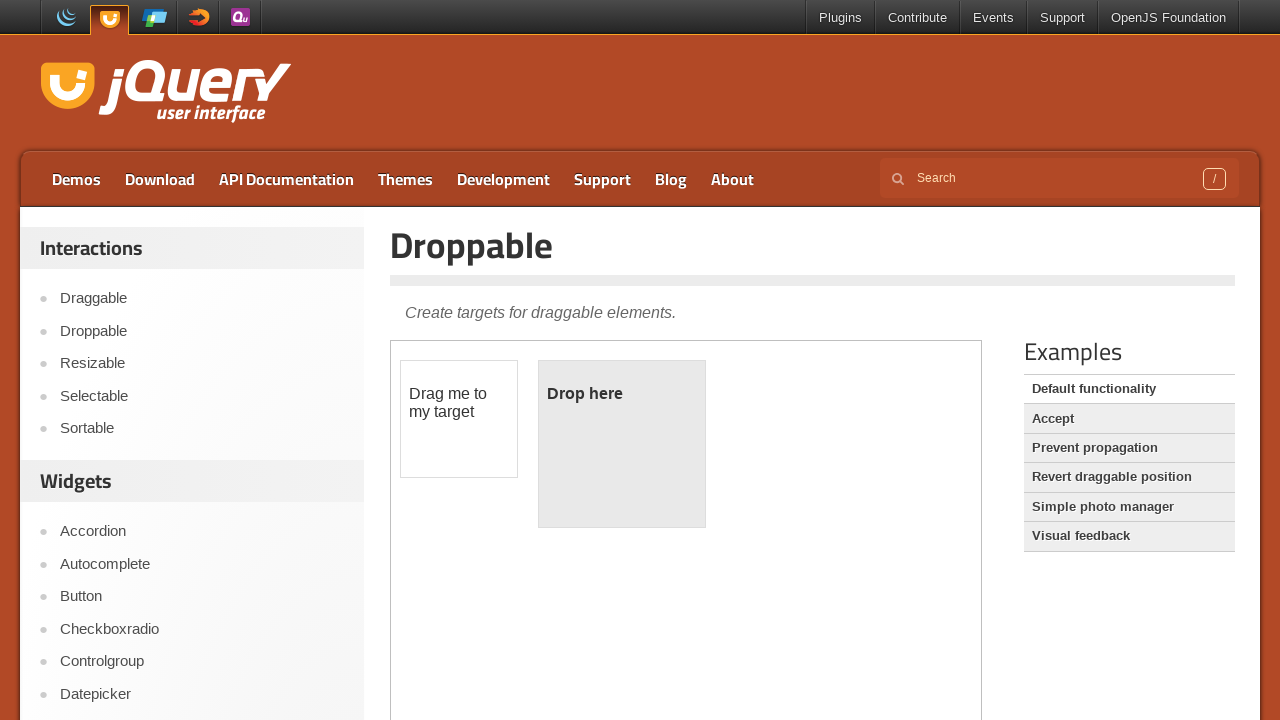

Located the draggable element with ID 'draggable'
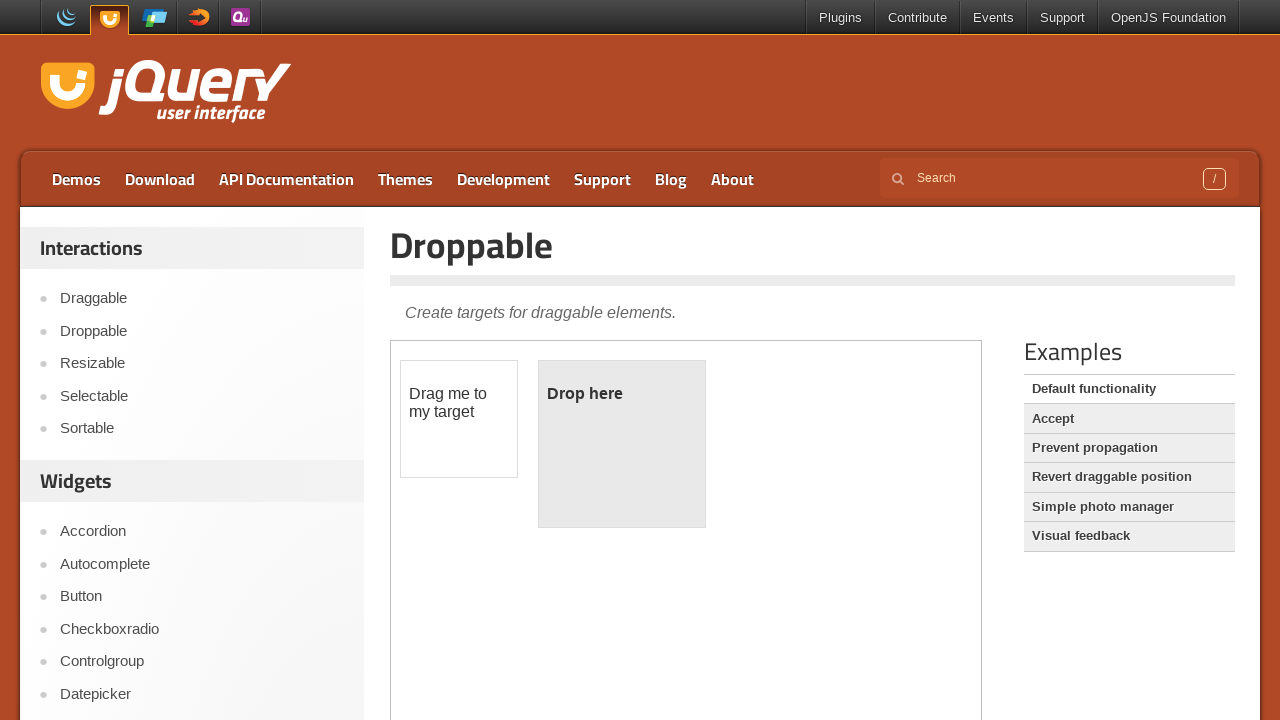

Located the droppable element with ID 'droppable'
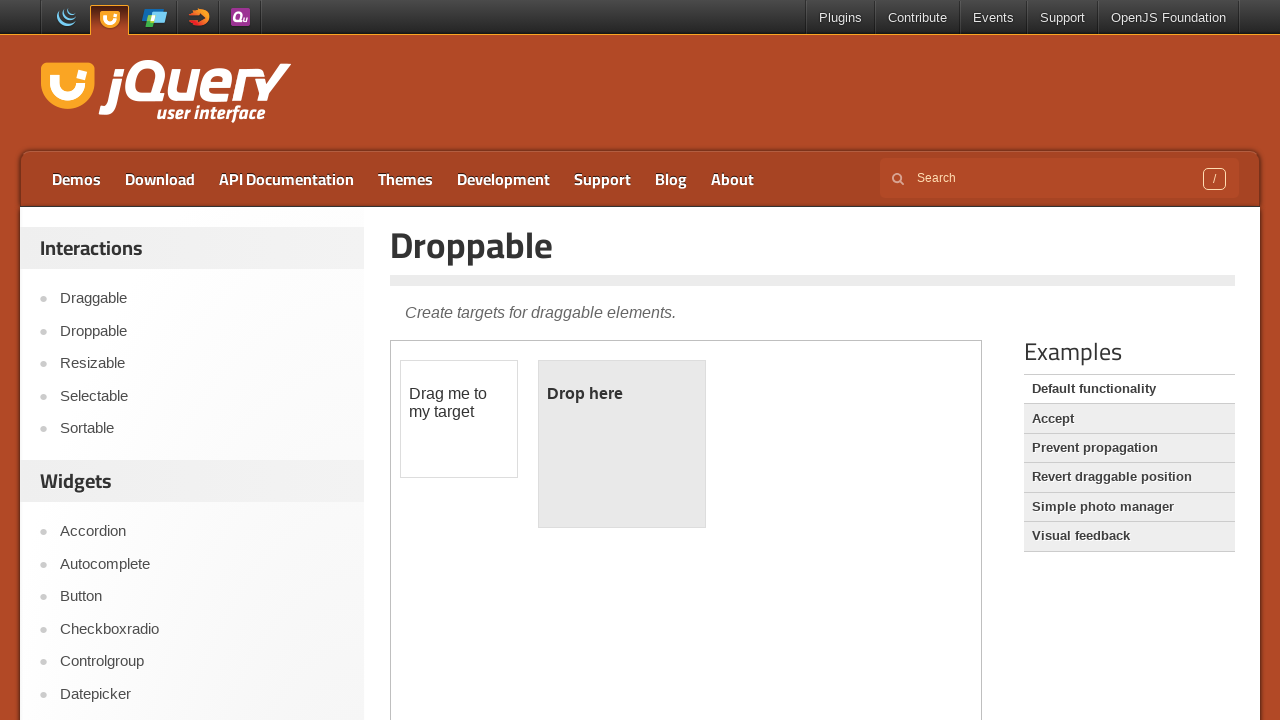

Dragged the draggable element onto the droppable element at (622, 444)
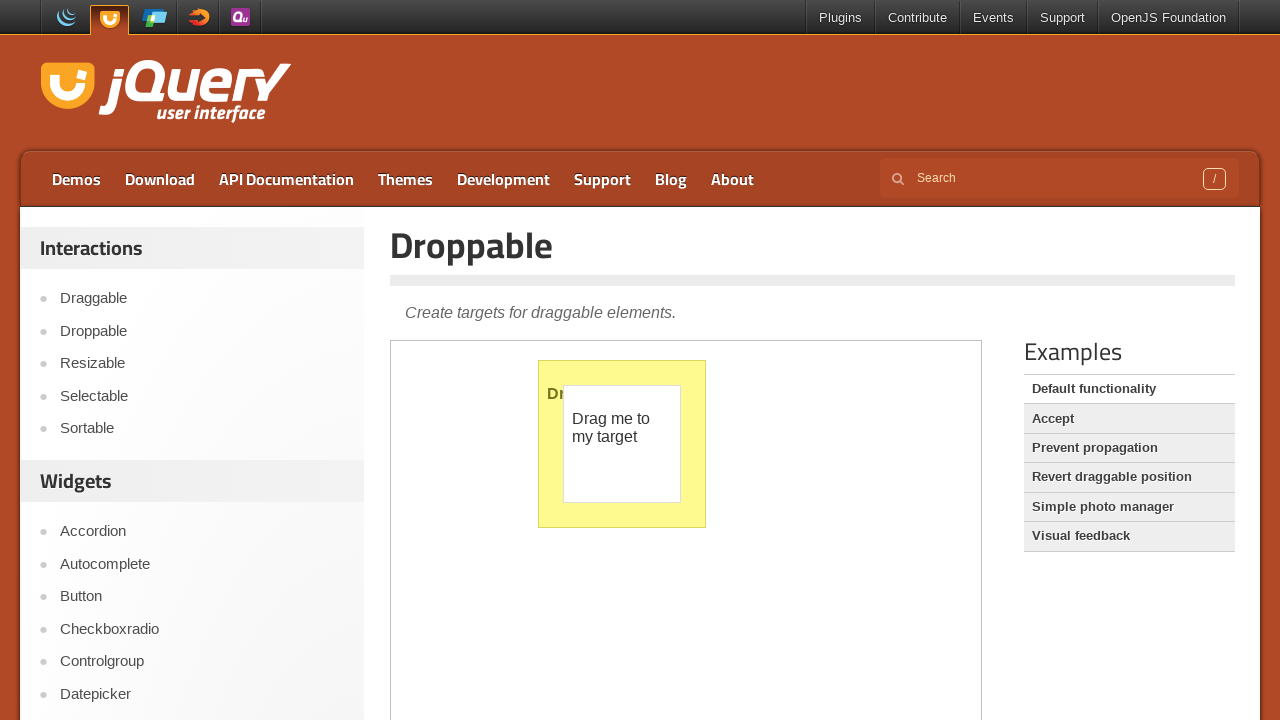

Waited 3 seconds to observe the drag and drop result
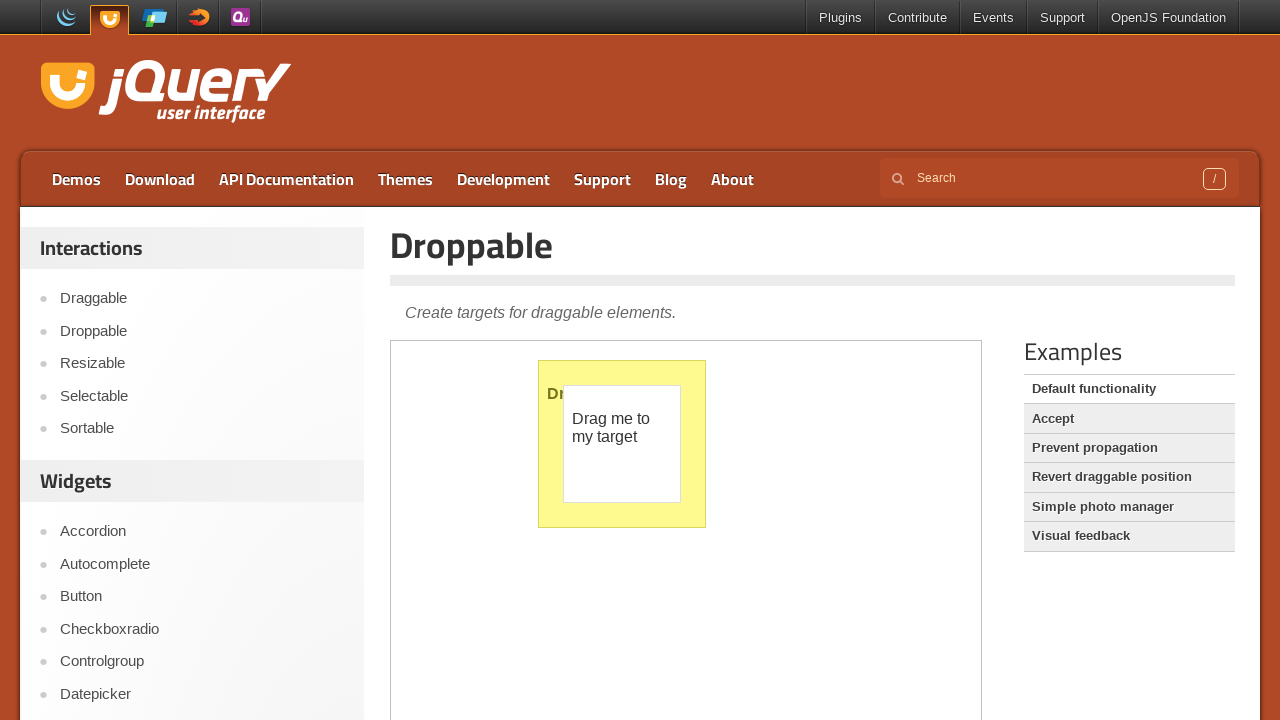

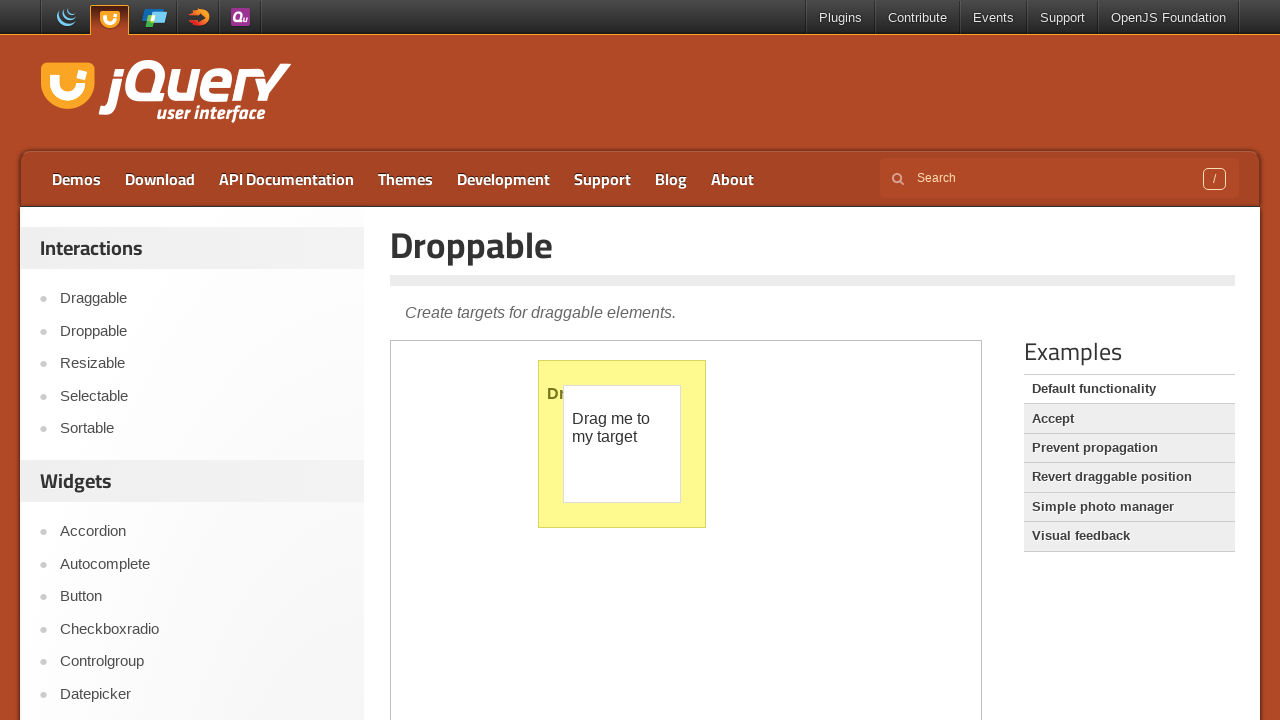